Tests opening a new browser window by clicking a button and verifying the new window opens to the expected URL with expected content

Starting URL: https://demoqa.com/browser-windows

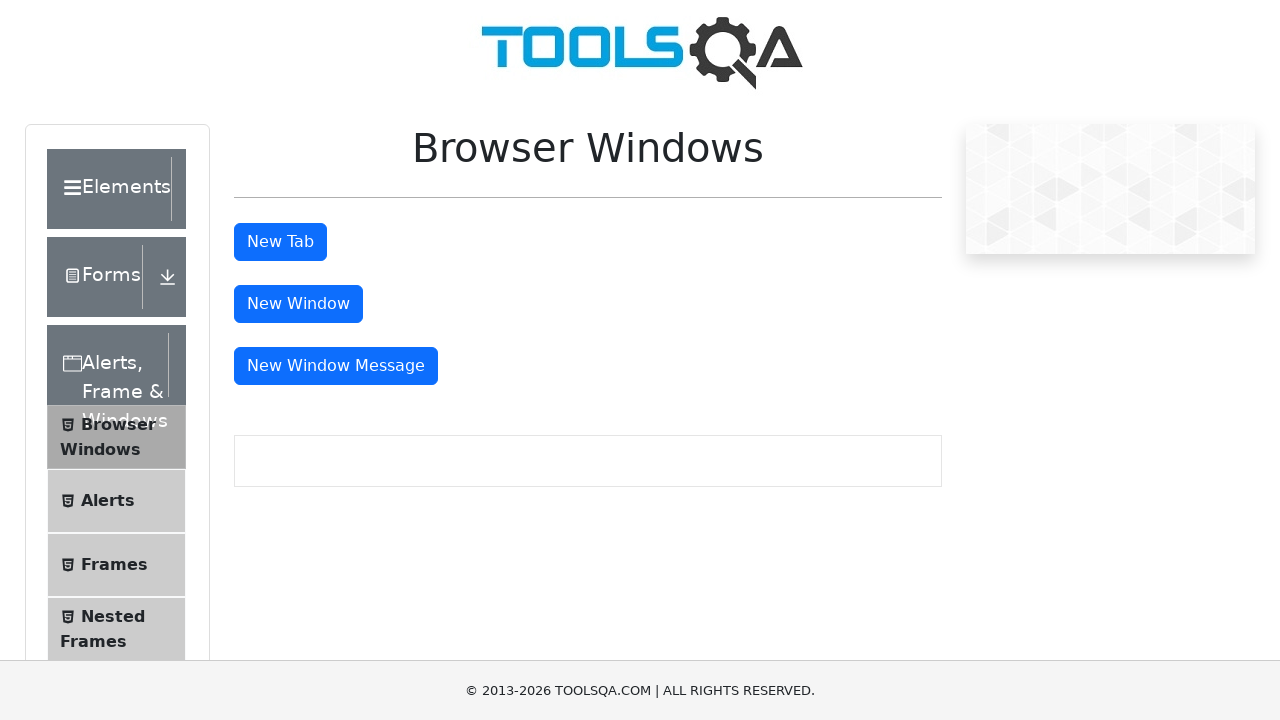

Clicked 'New Window' button to open new browser window at (298, 304) on #windowButton
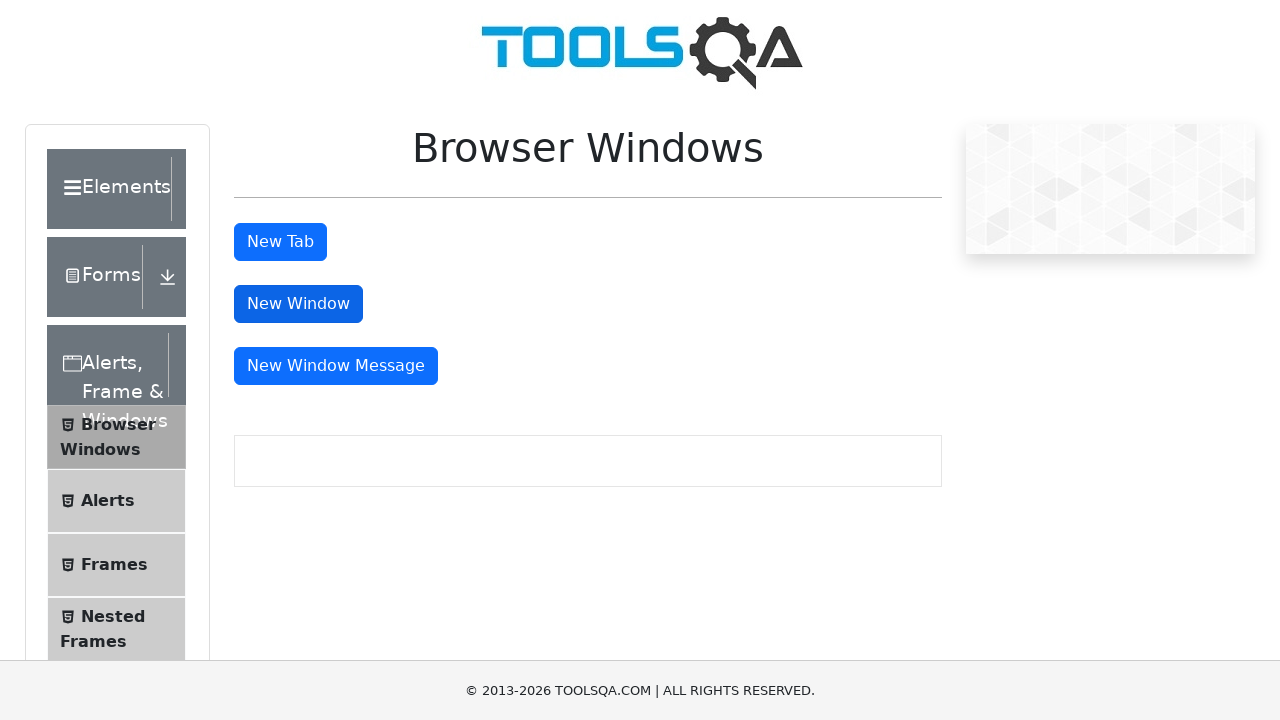

New window opened and page object retrieved
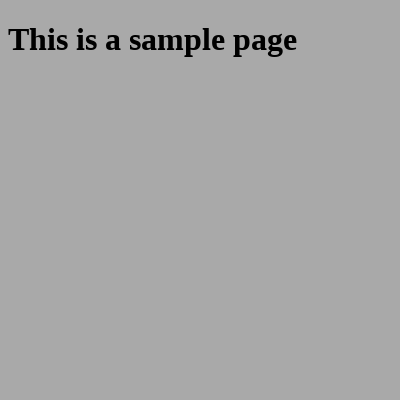

New page loaded completely
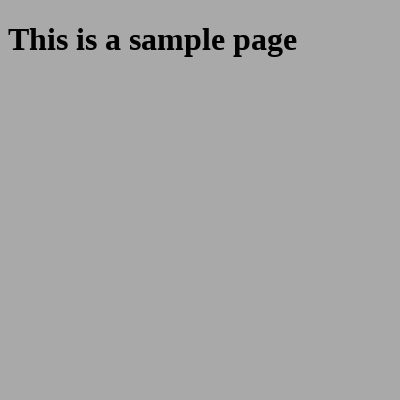

Verified new window URL is 'https://demoqa.com/sample'
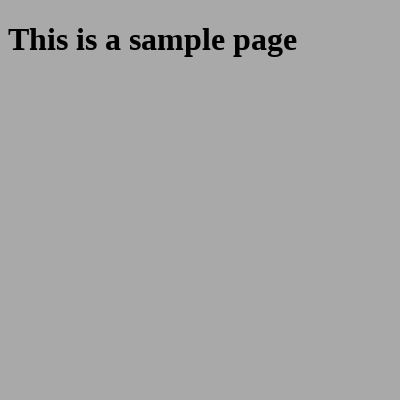

Verified header text is 'This is a sample page'
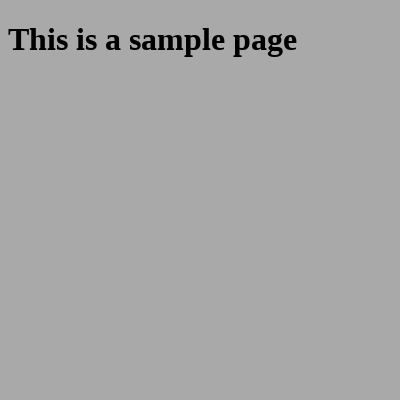

Closed the new window
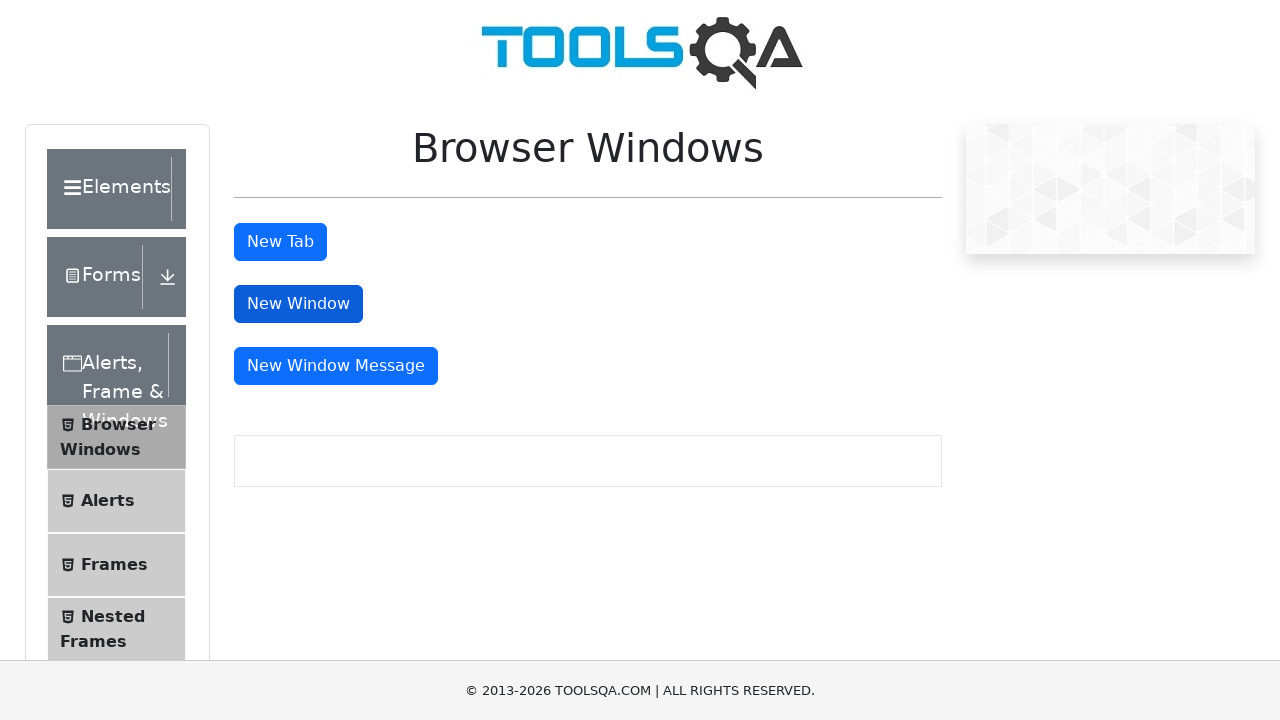

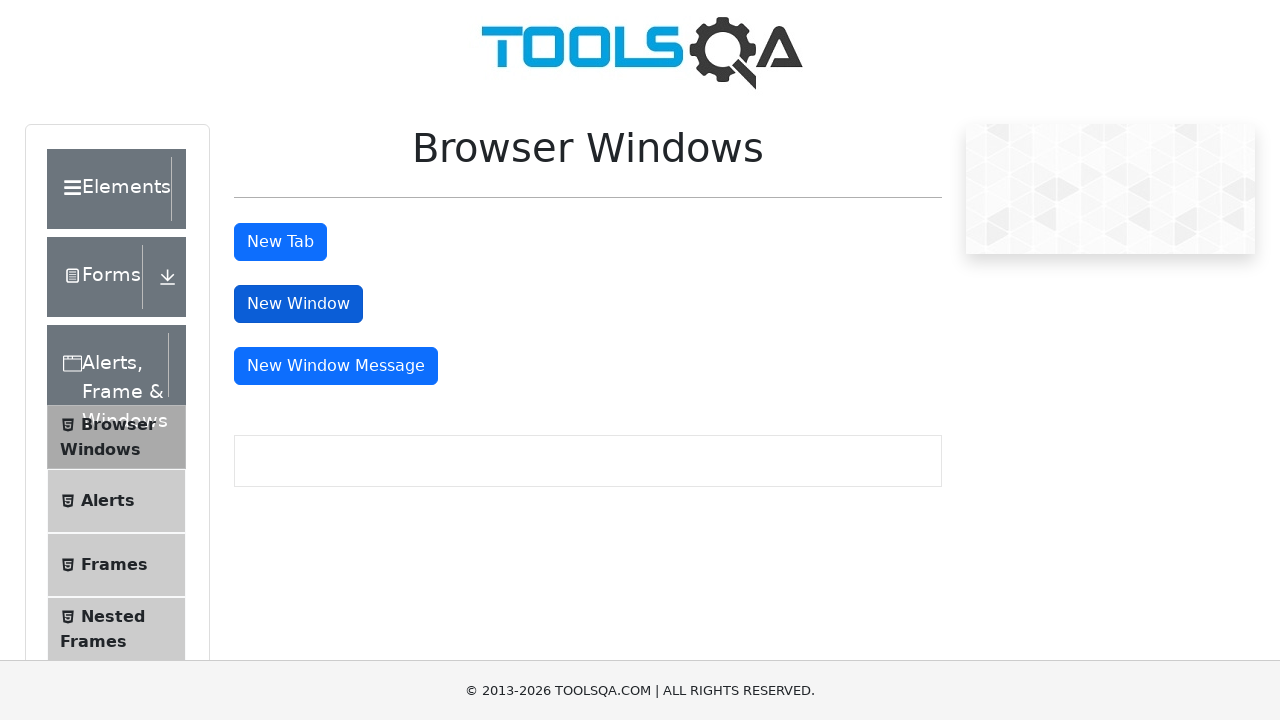